Navigates to the OrangeHRM demo homepage and verifies the page loads successfully.

Starting URL: https://opensource-demo.orangehrmlive.com/

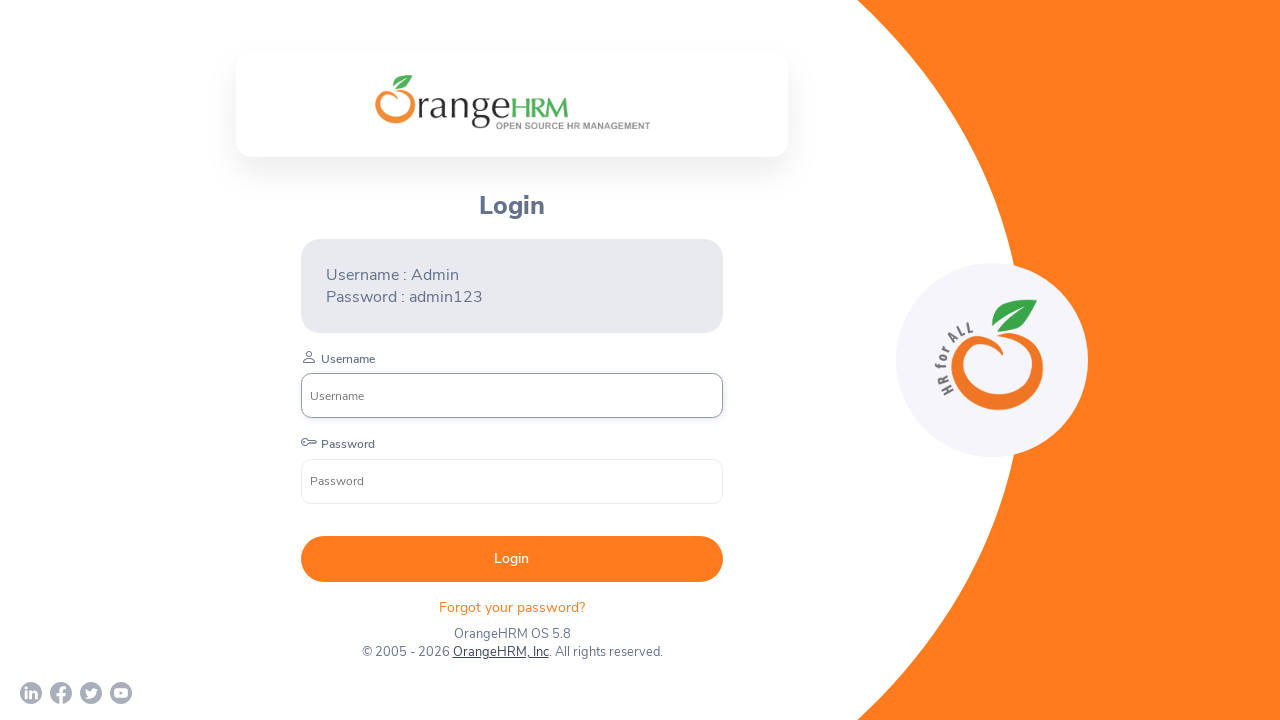

Waited for DOM content to load on OrangeHRM homepage
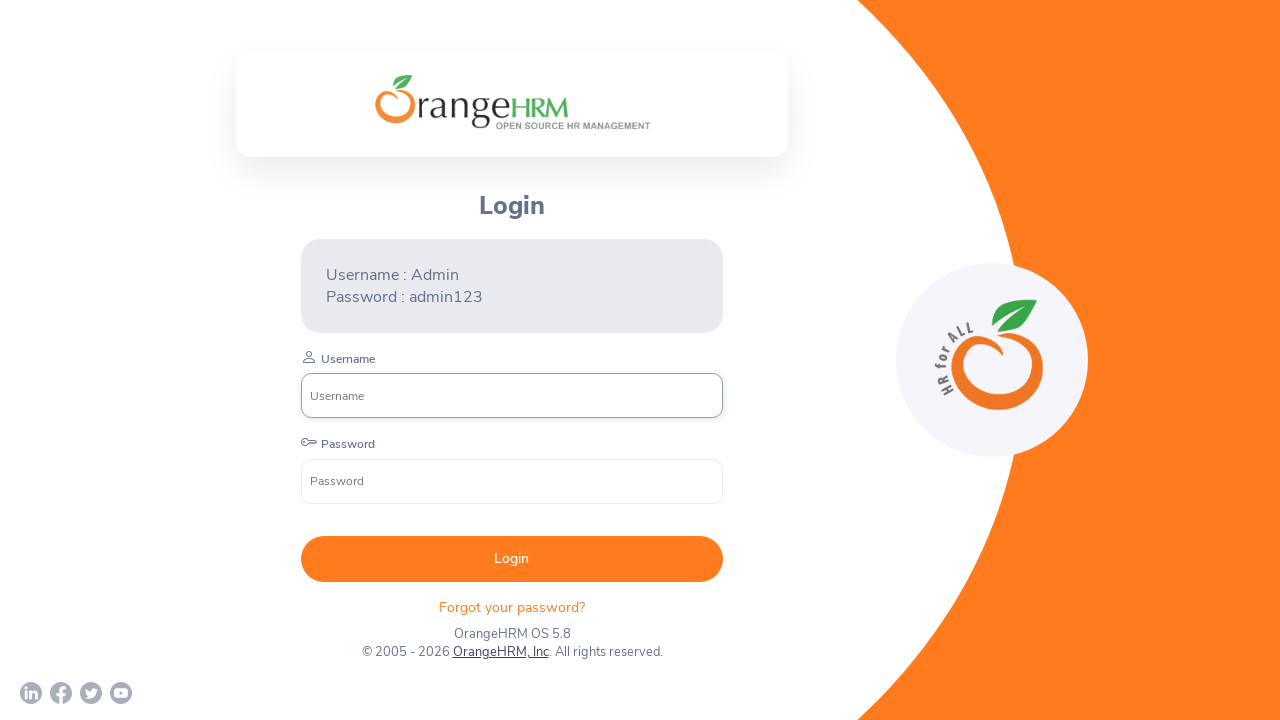

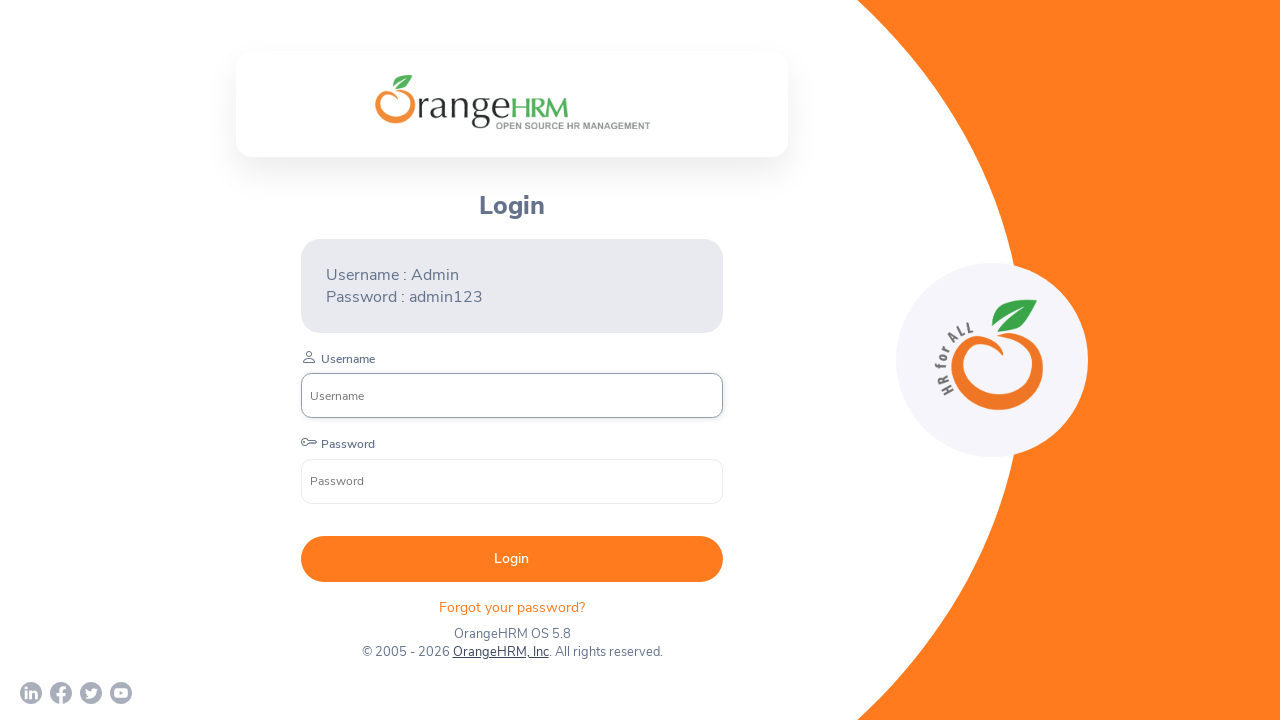